Navigates to Target website and interacts with the search functionality

Starting URL: https://www.target.com/

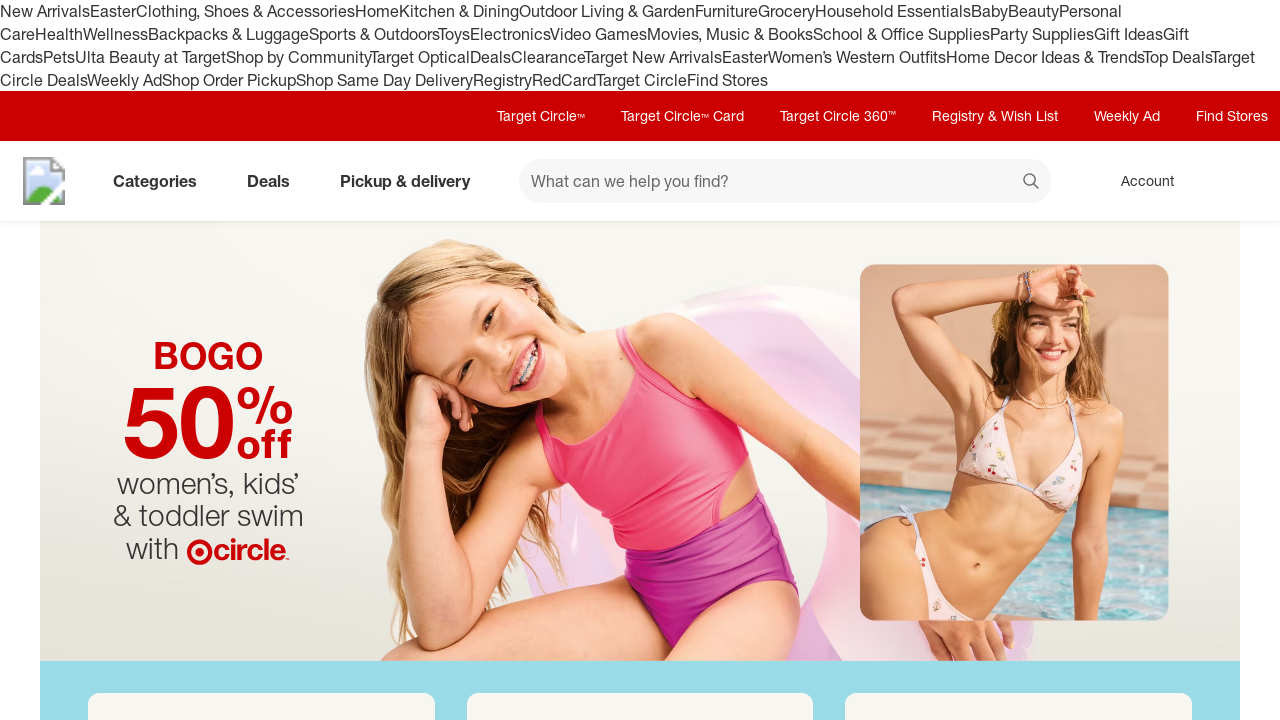

Clicked on search input field at (785, 181) on #search
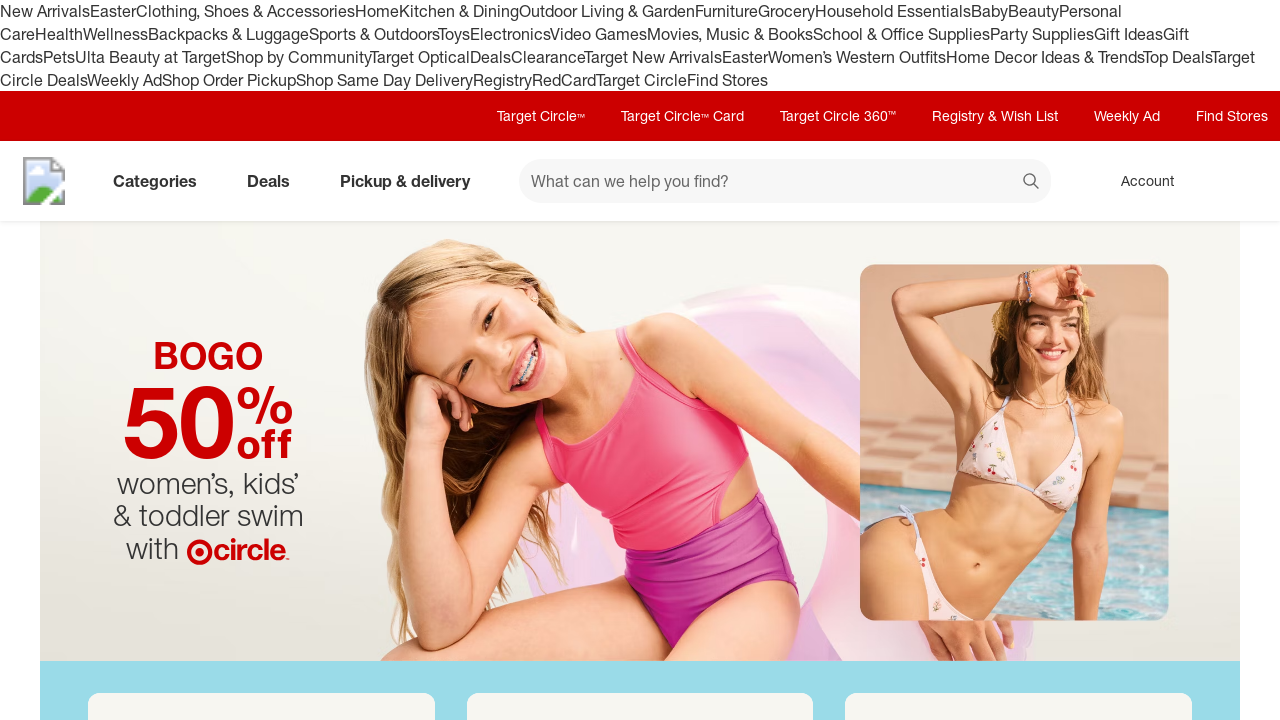

Filled search field with 'laptop computer' on #search
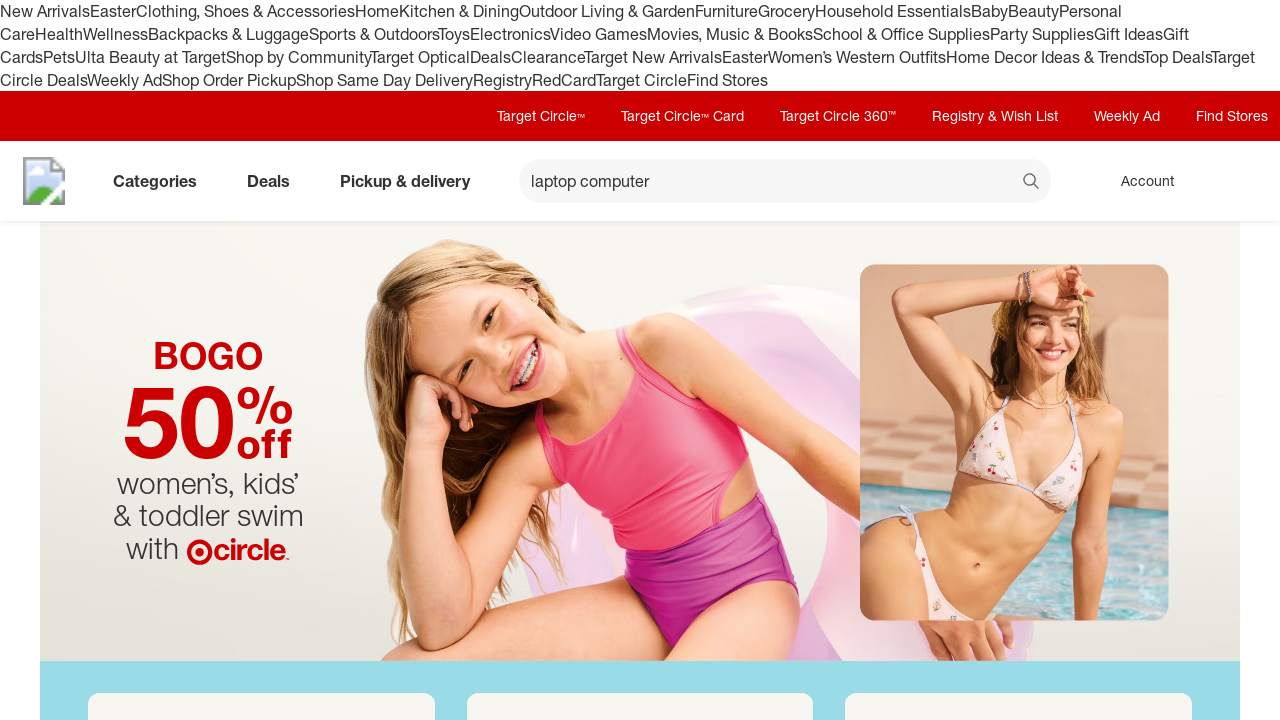

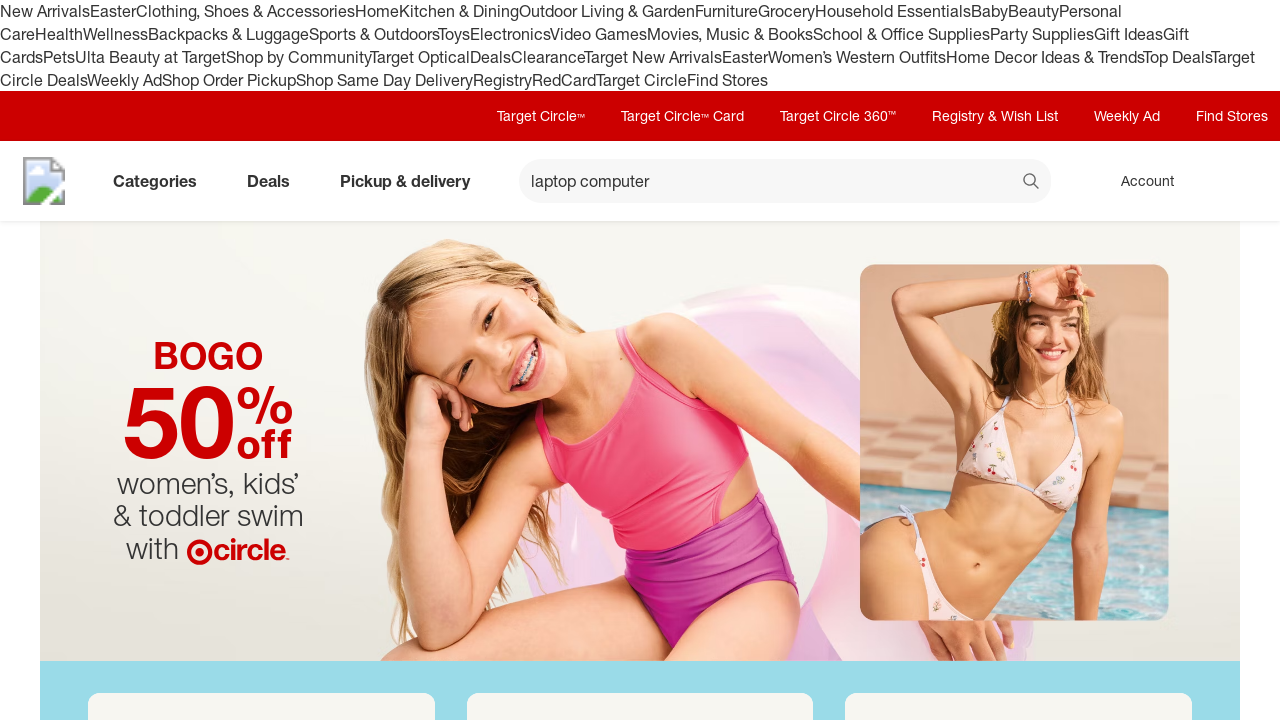